Navigates to a test page and verifies that a table with ID 'table1' exists and contains row data by checking for table cells in the first row.

Starting URL: https://omayo.blogspot.com/

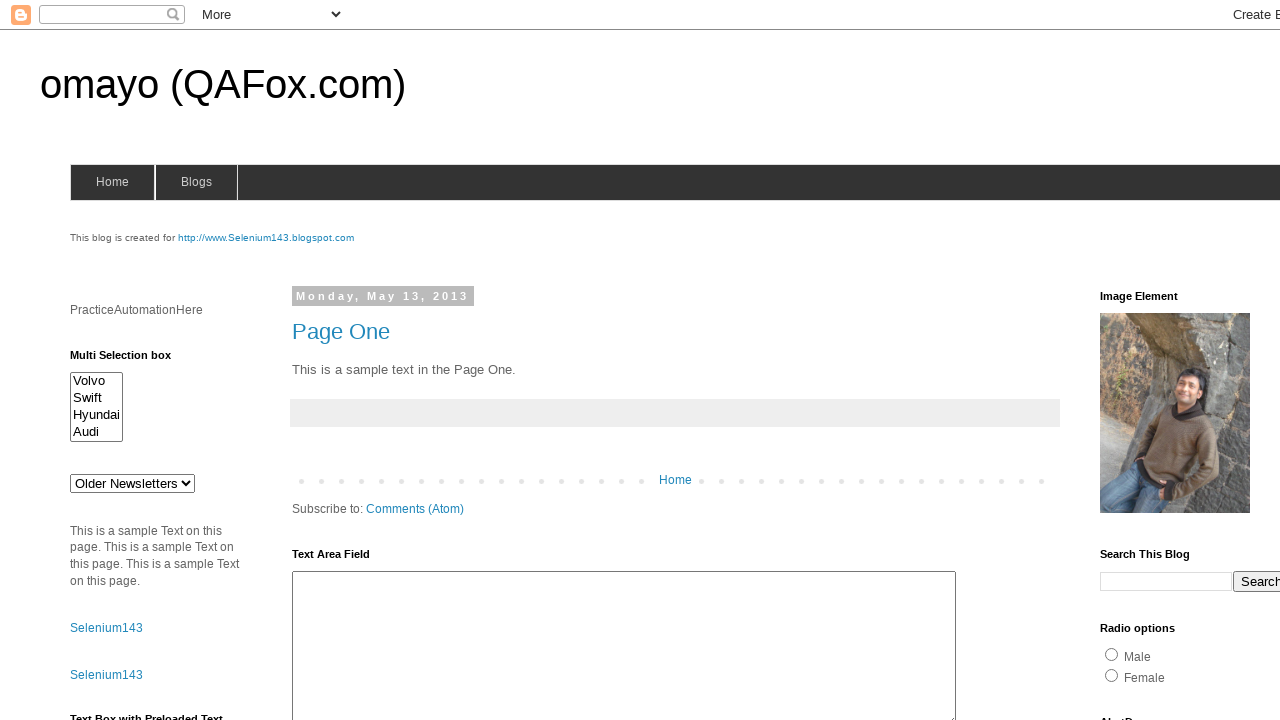

Set viewport size to 1920x1080
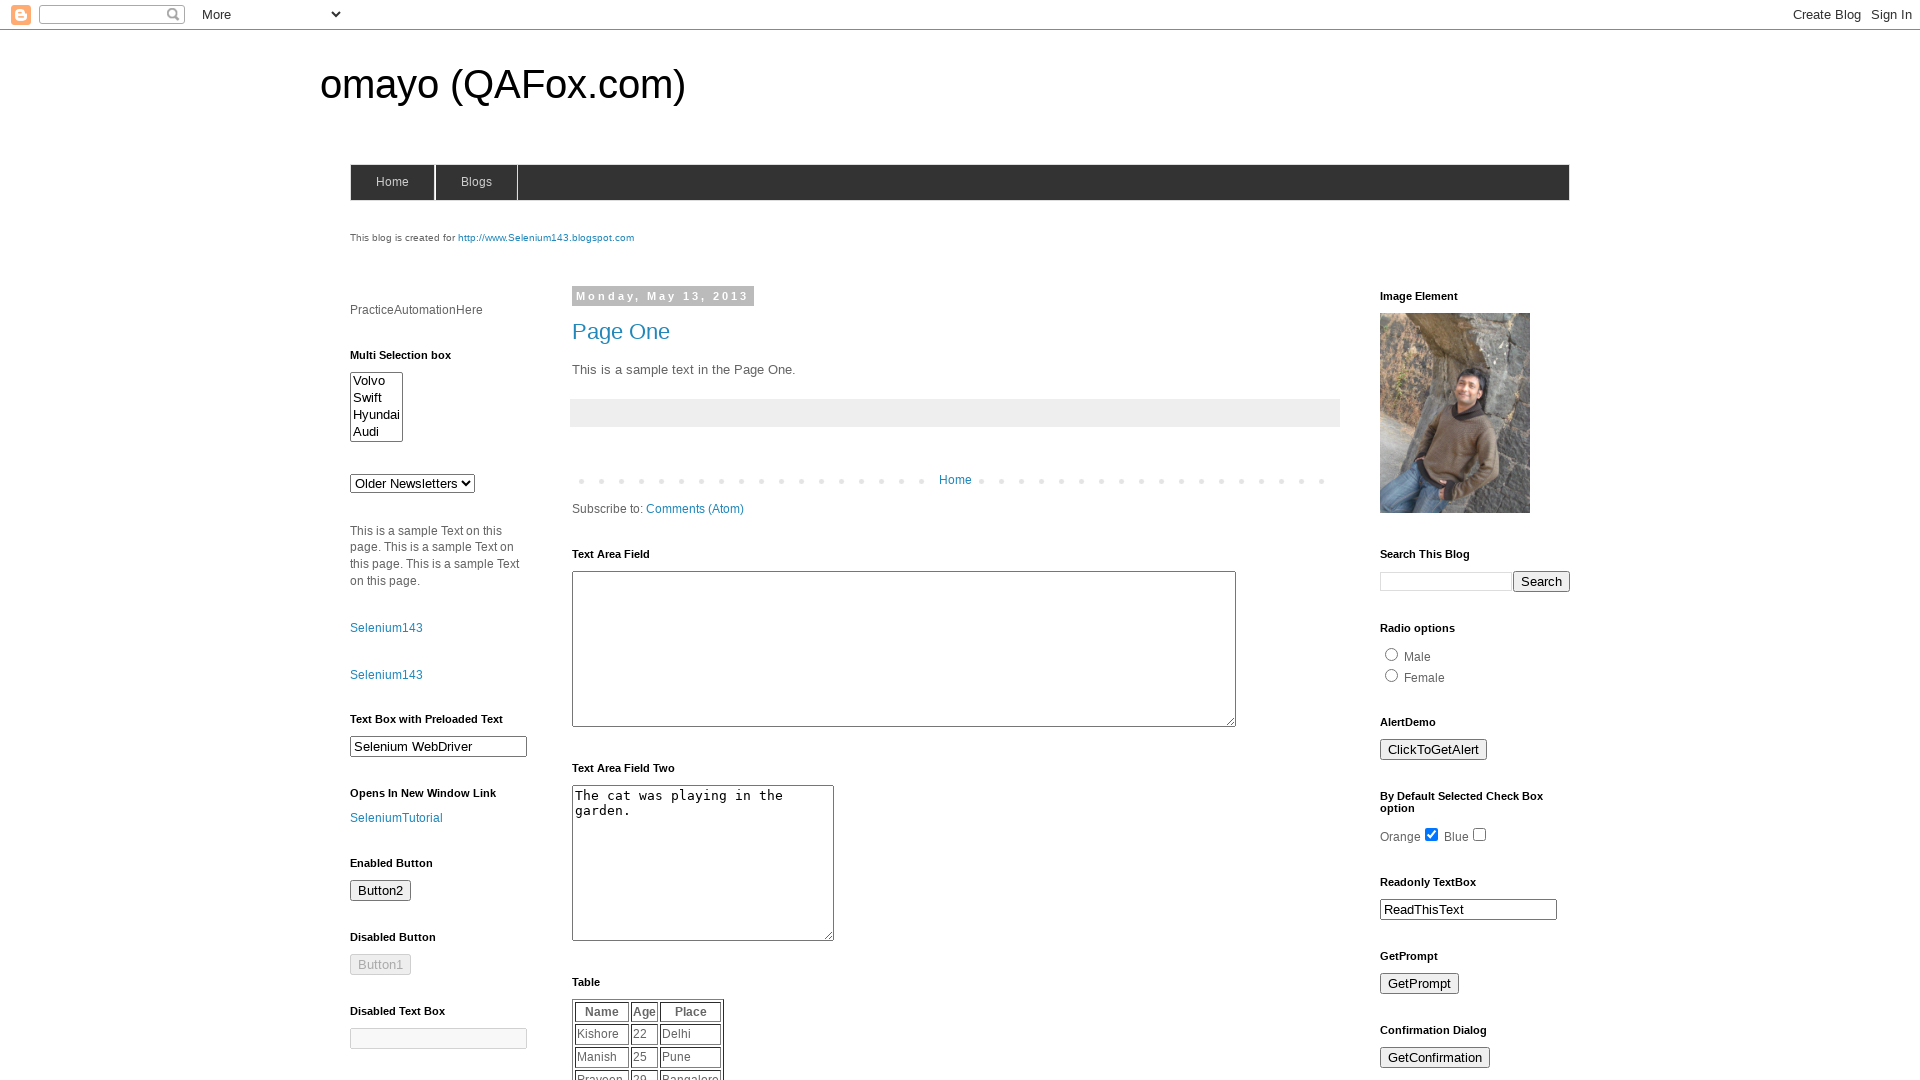

Table with ID 'table1' loaded on page
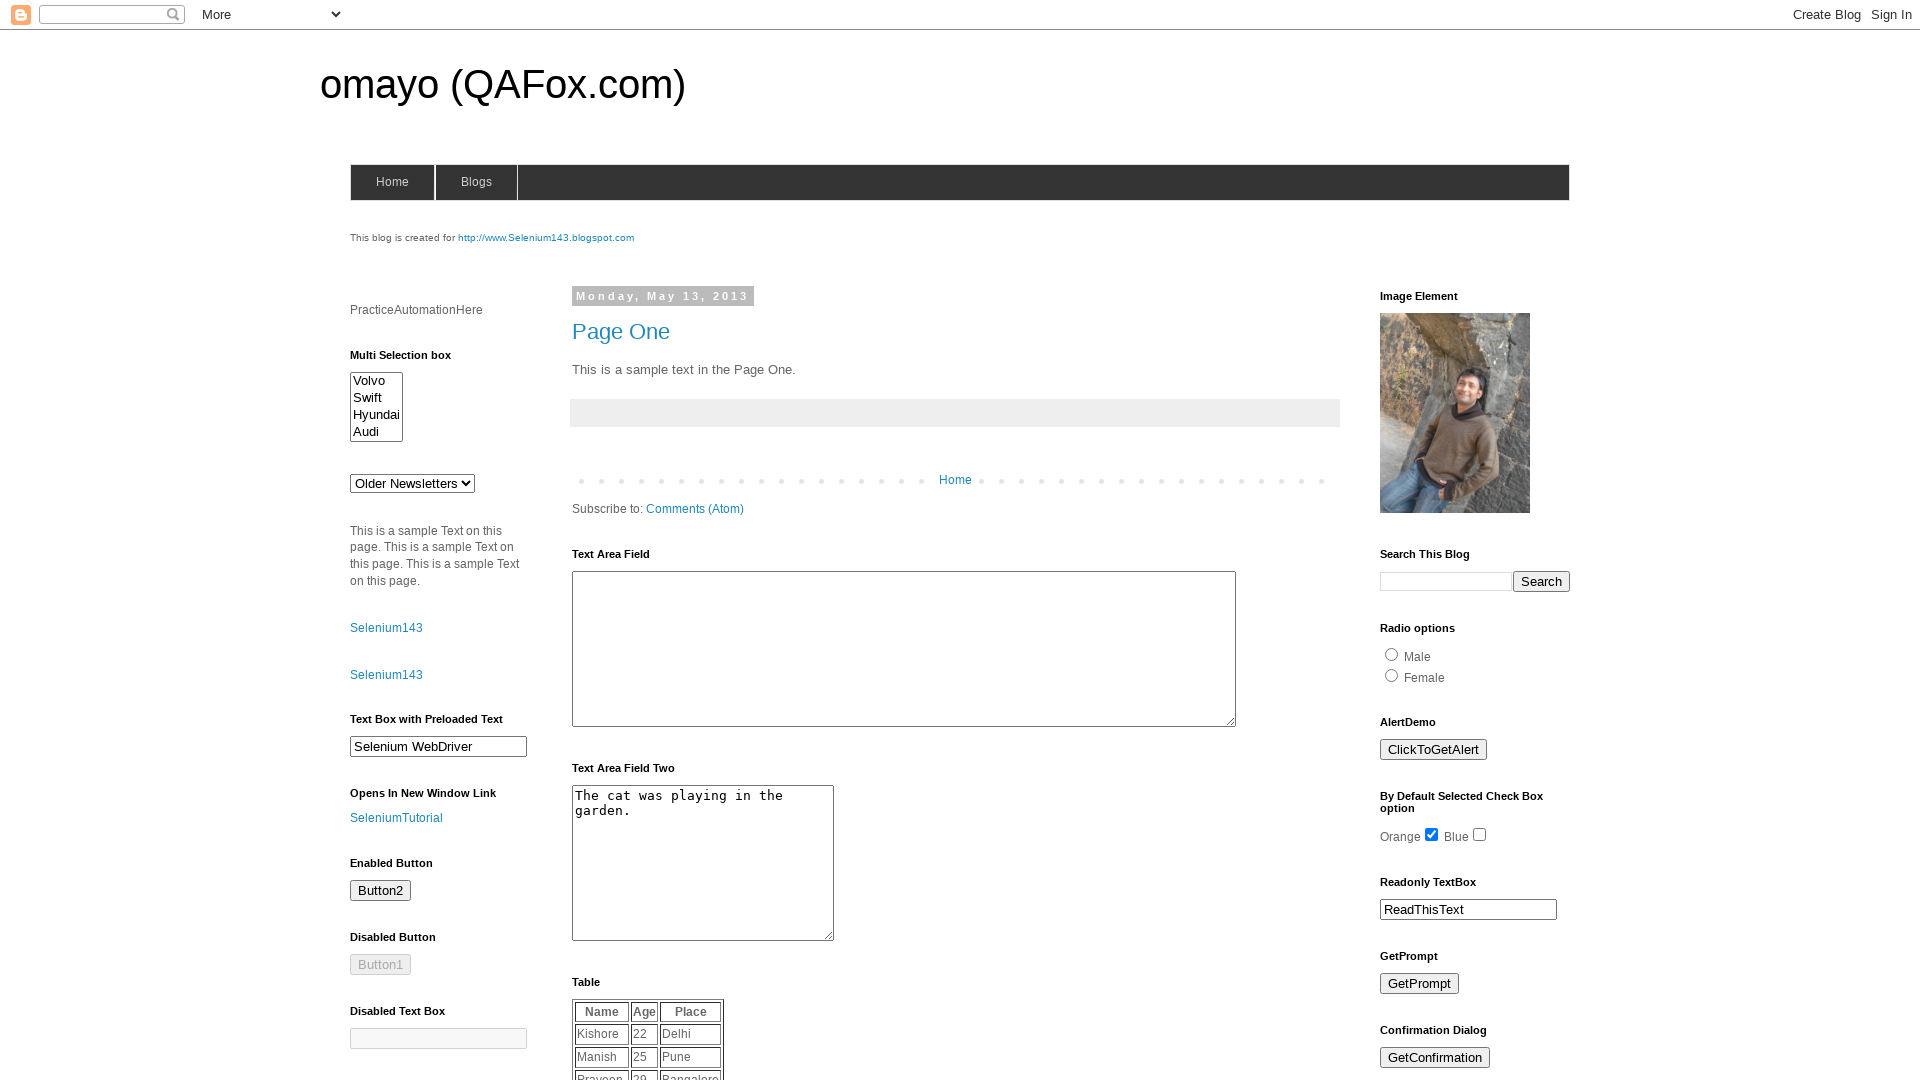

Verified table cells present in first row of table1
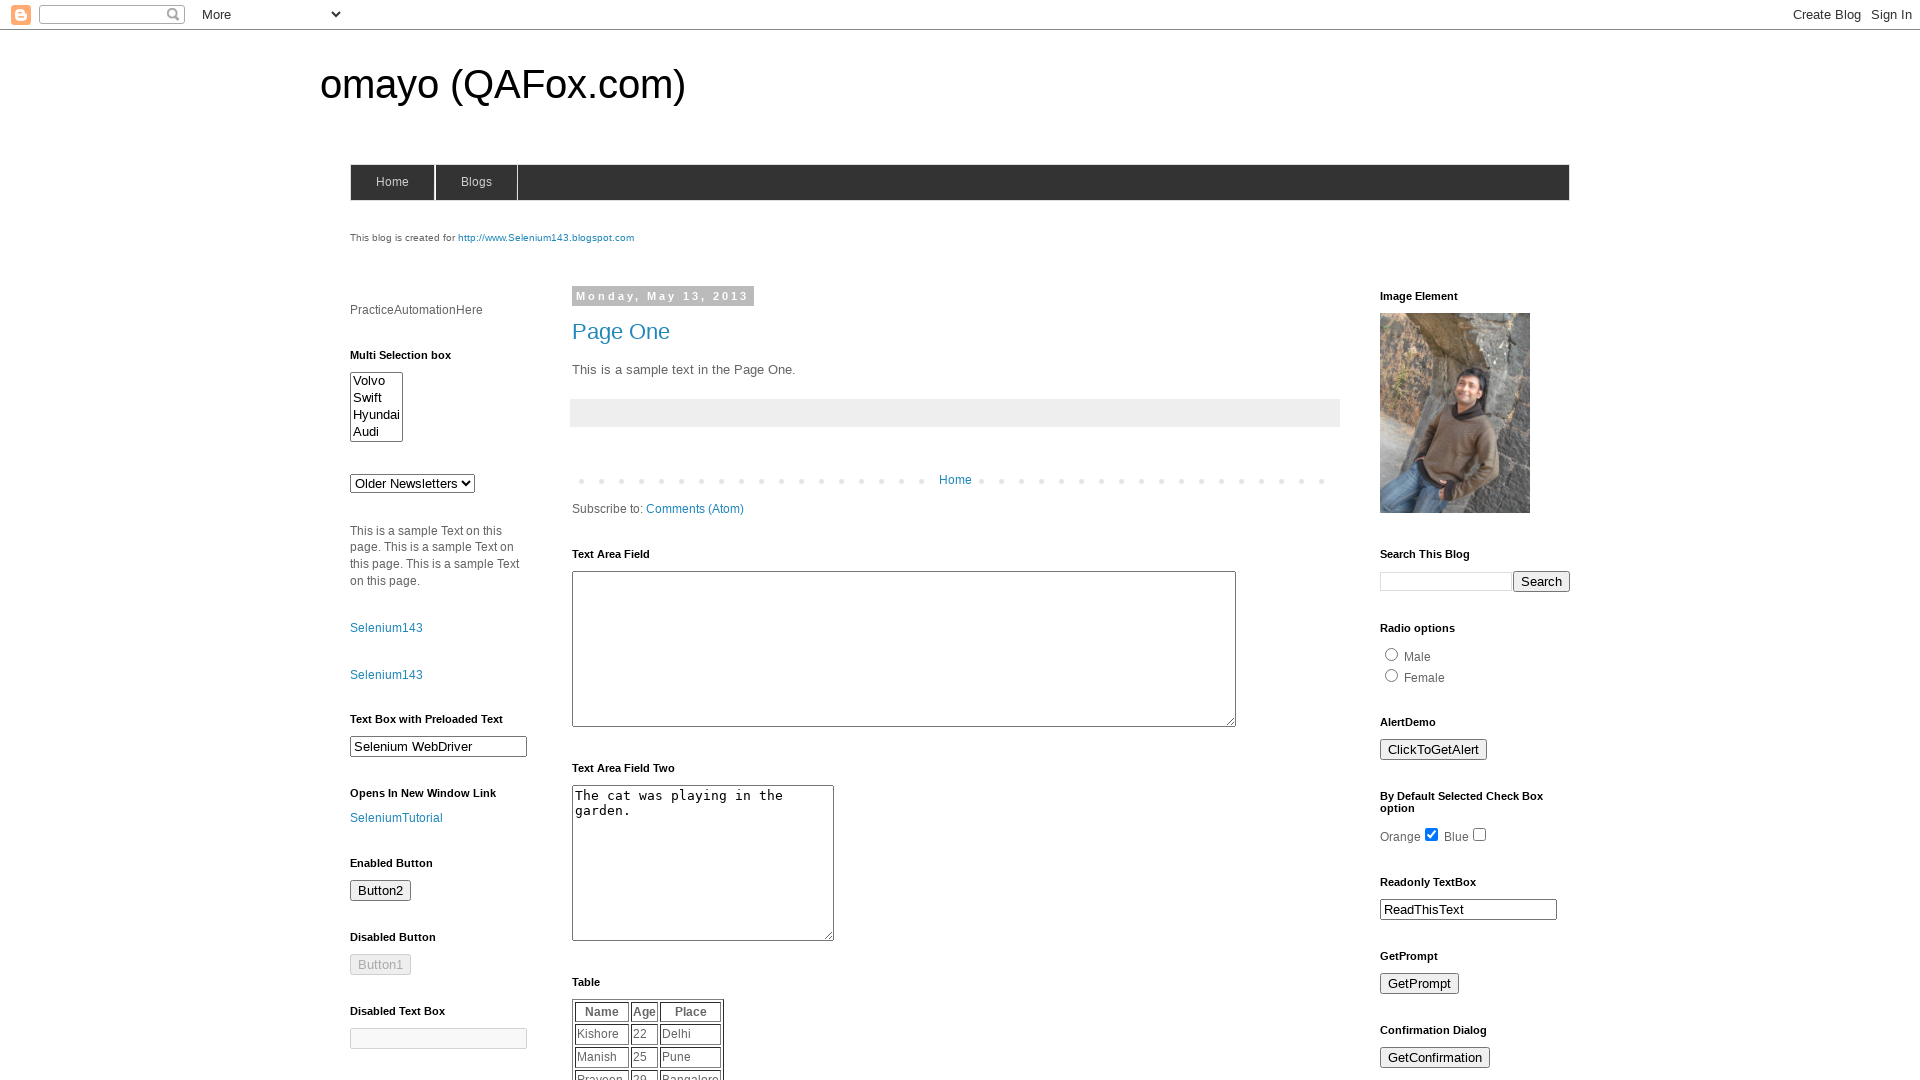

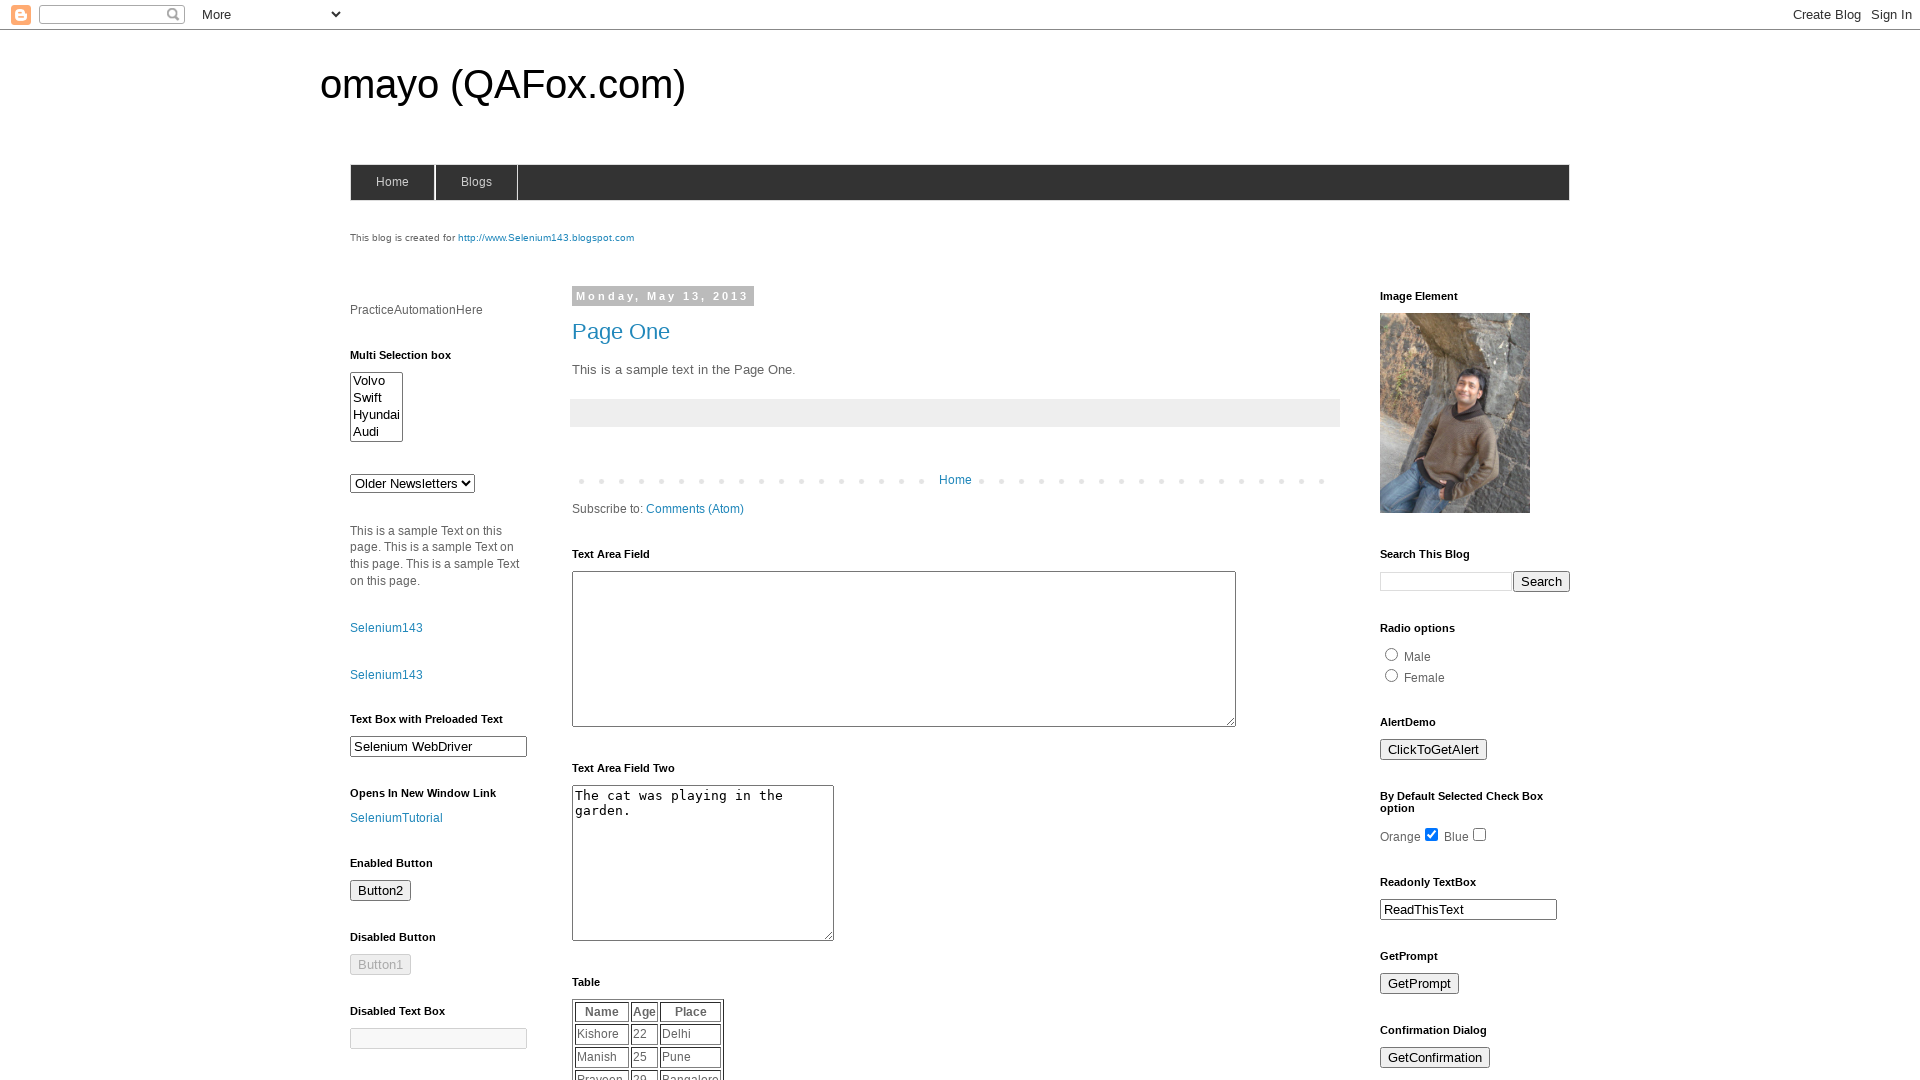